Tests autocomplete suggestion dropdown by typing "Me" and selecting Mexico from the suggestions

Starting URL: https://rahulshettyacademy.com/AutomationPractice/

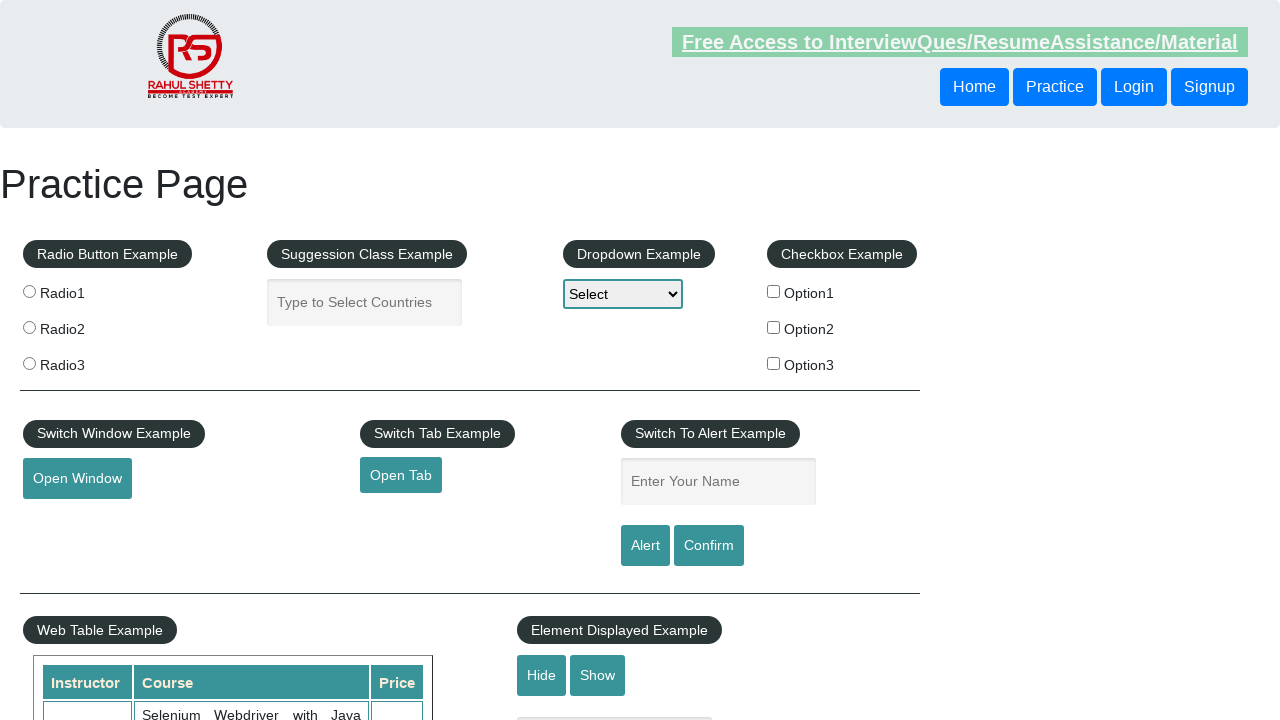

Typed 'Me' into autocomplete field on #autocomplete
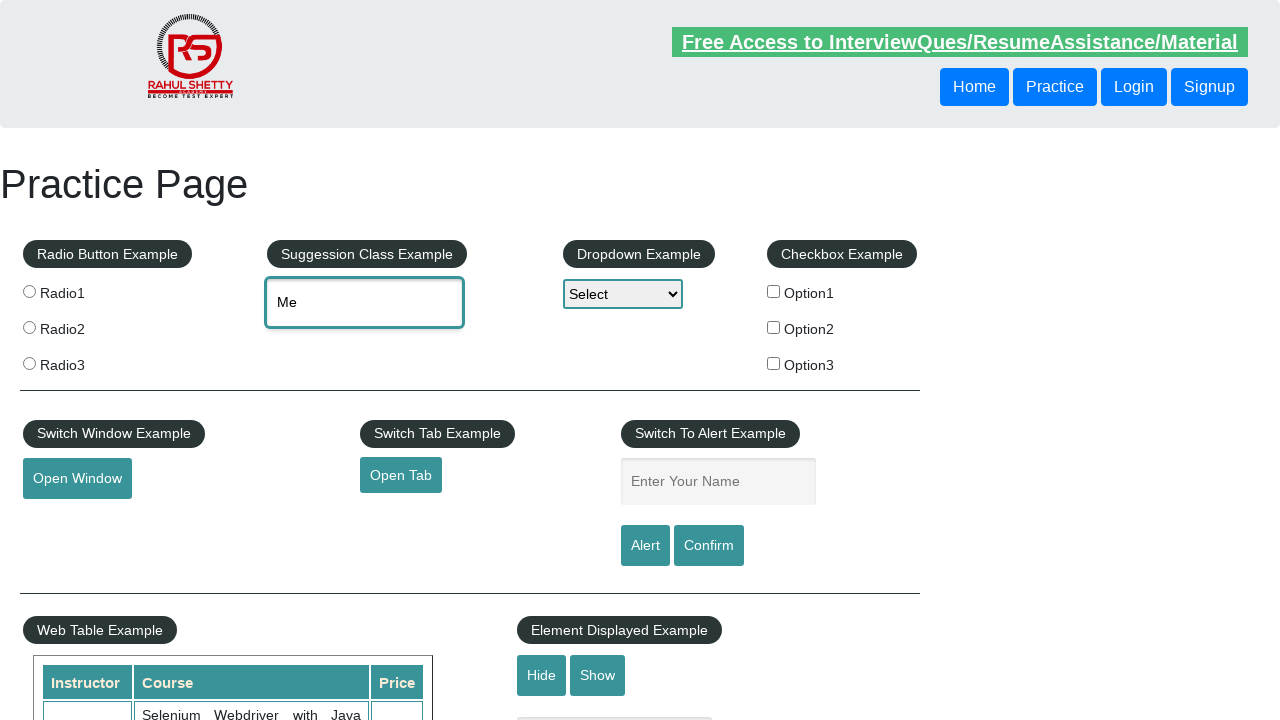

Waited for Mexico option to appear in suggestion dropdown
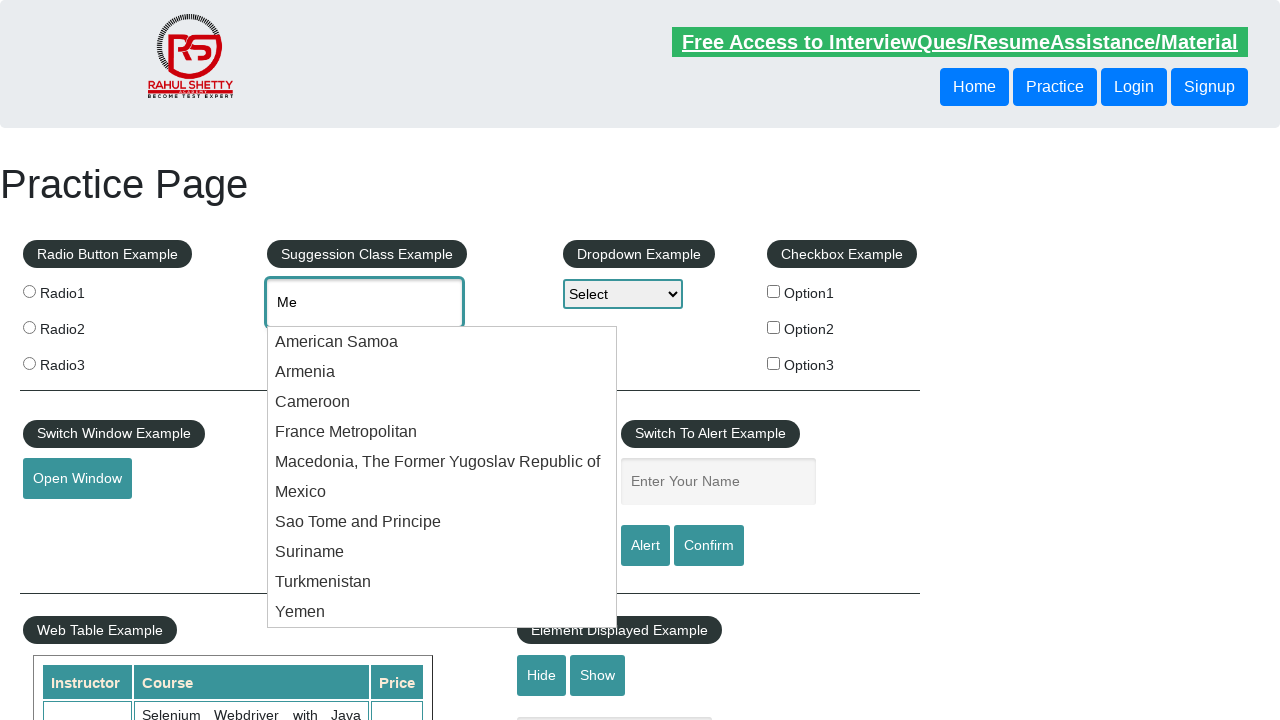

Clicked Mexico option from autocomplete suggestions at (442, 492) on xpath=//li[@class='ui-menu-item']/div[contains(@id, 'ui-id-')][text()='Mexico']
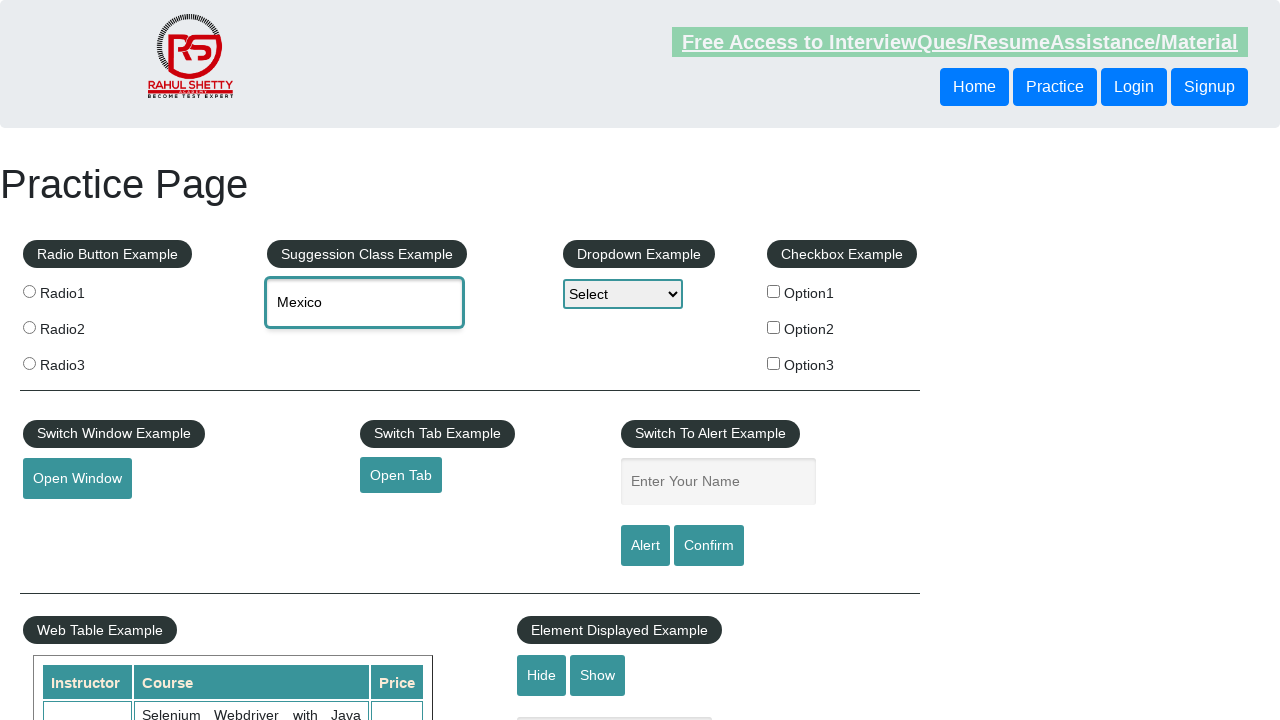

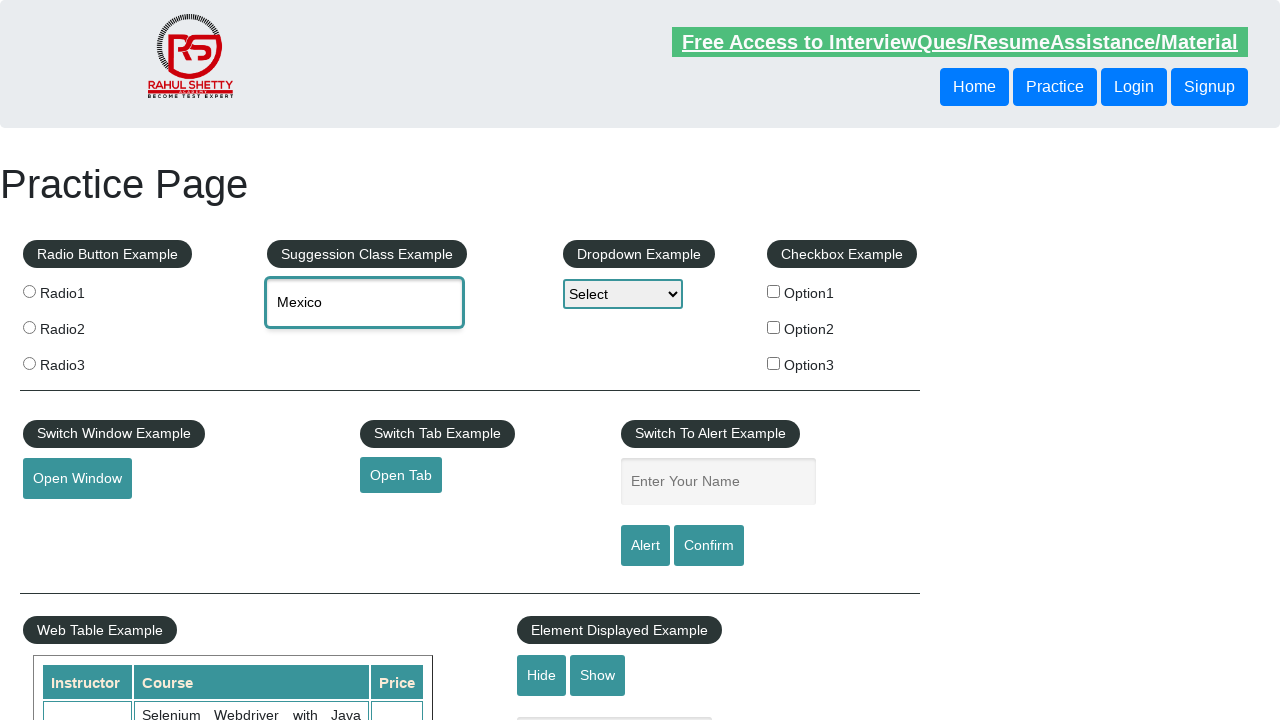